Tests checkbox interaction on an HTML forms page by clicking the first and third checkboxes in a checkbox group

Starting URL: https://echoecho.com/htmlforms09.htm

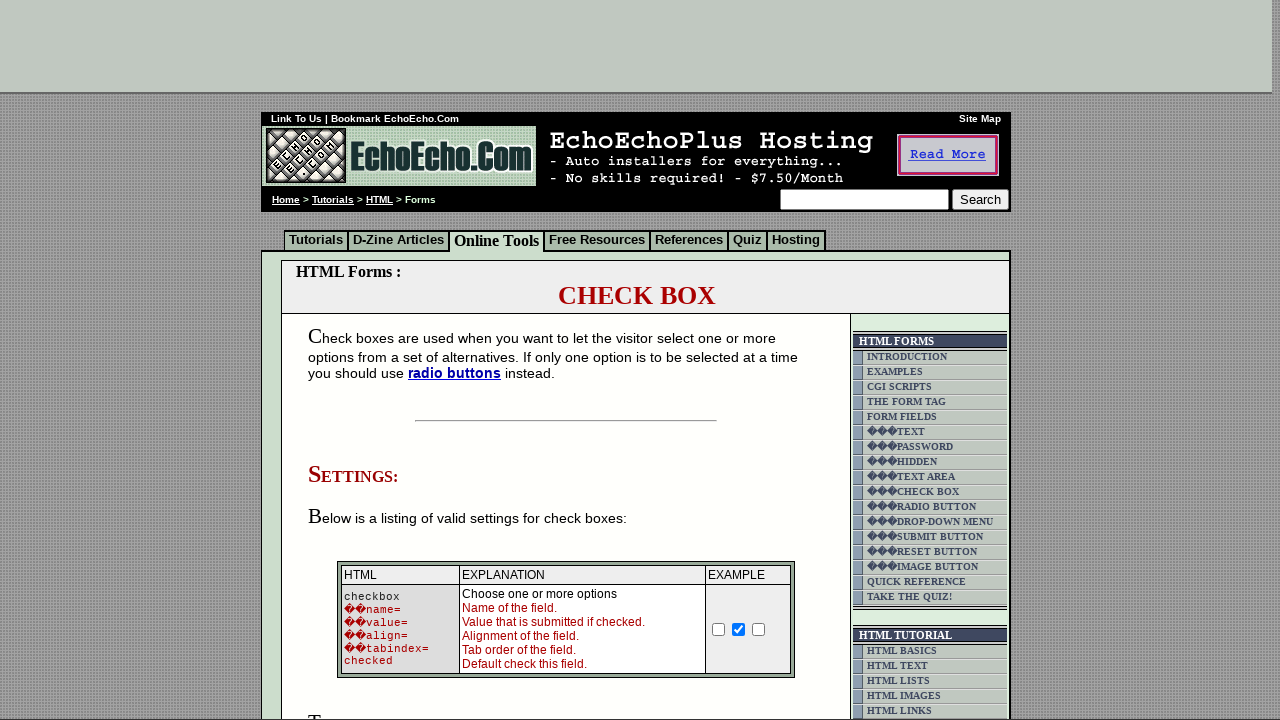

Waited for checkbox elements to load on the HTML forms page
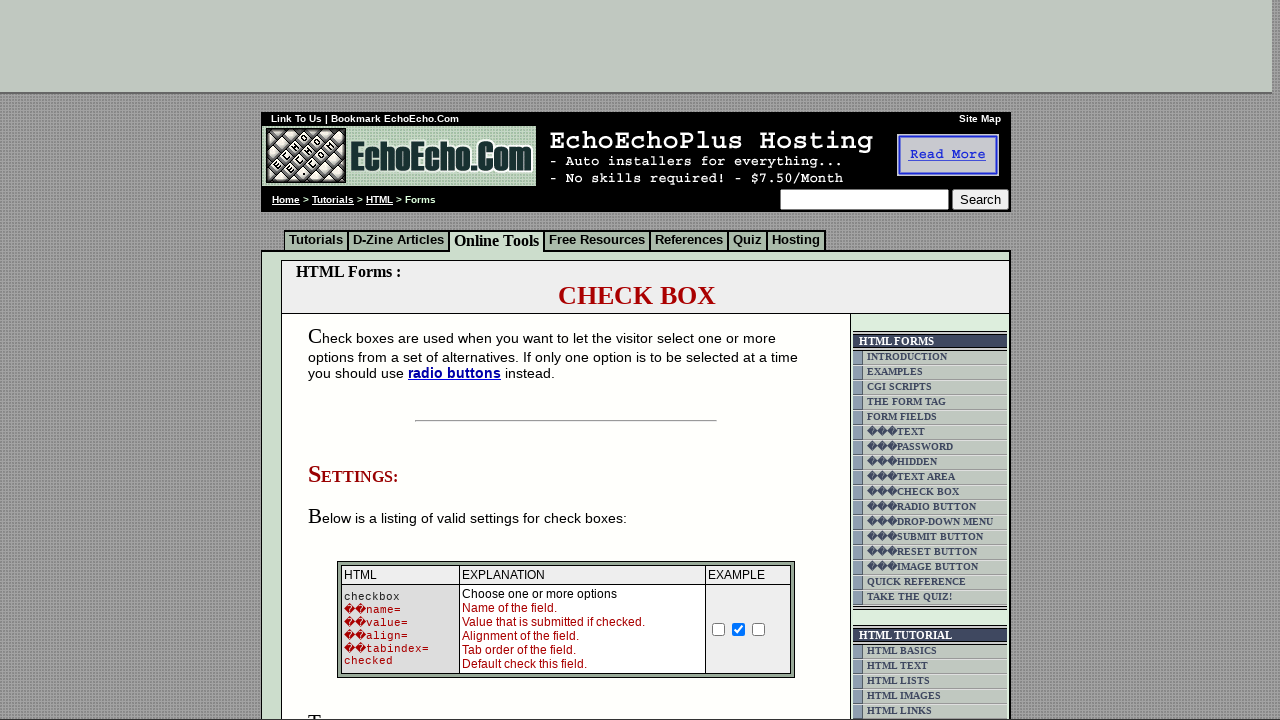

Located all checkboxes in the checkbox group
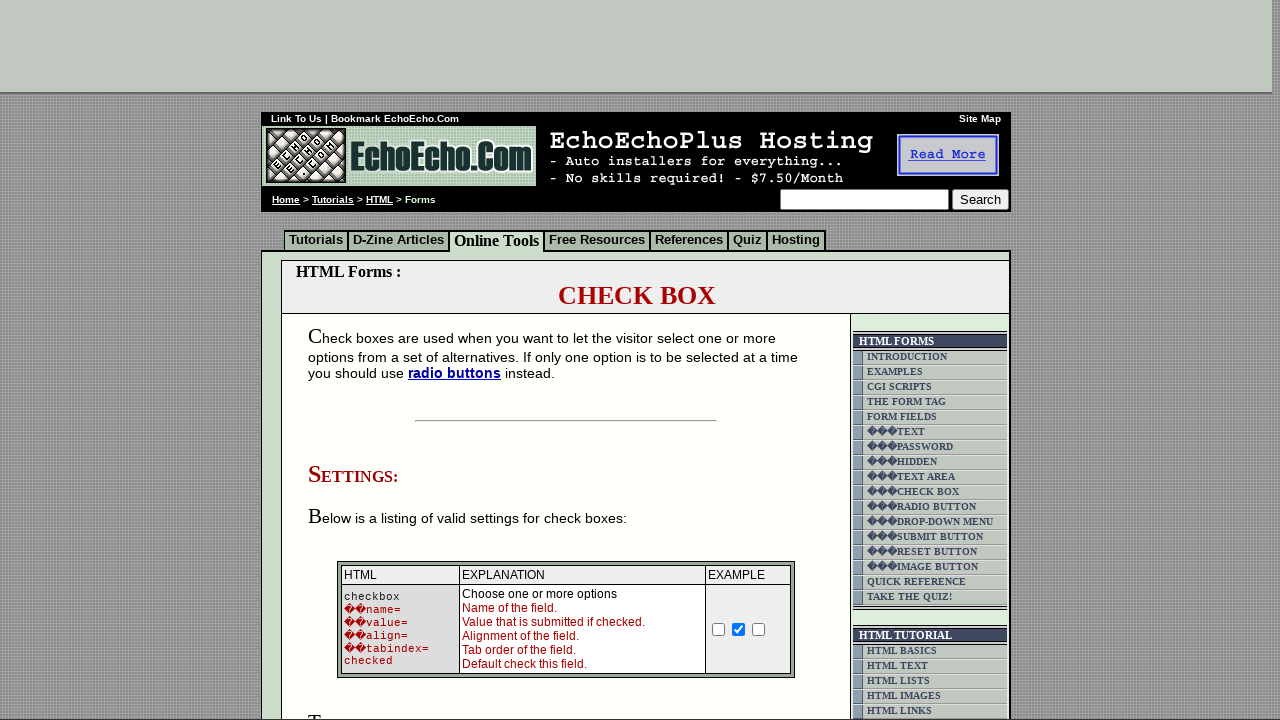

Clicked the first checkbox in the group at (719, 629) on input[name='Checkbox'] >> nth=0
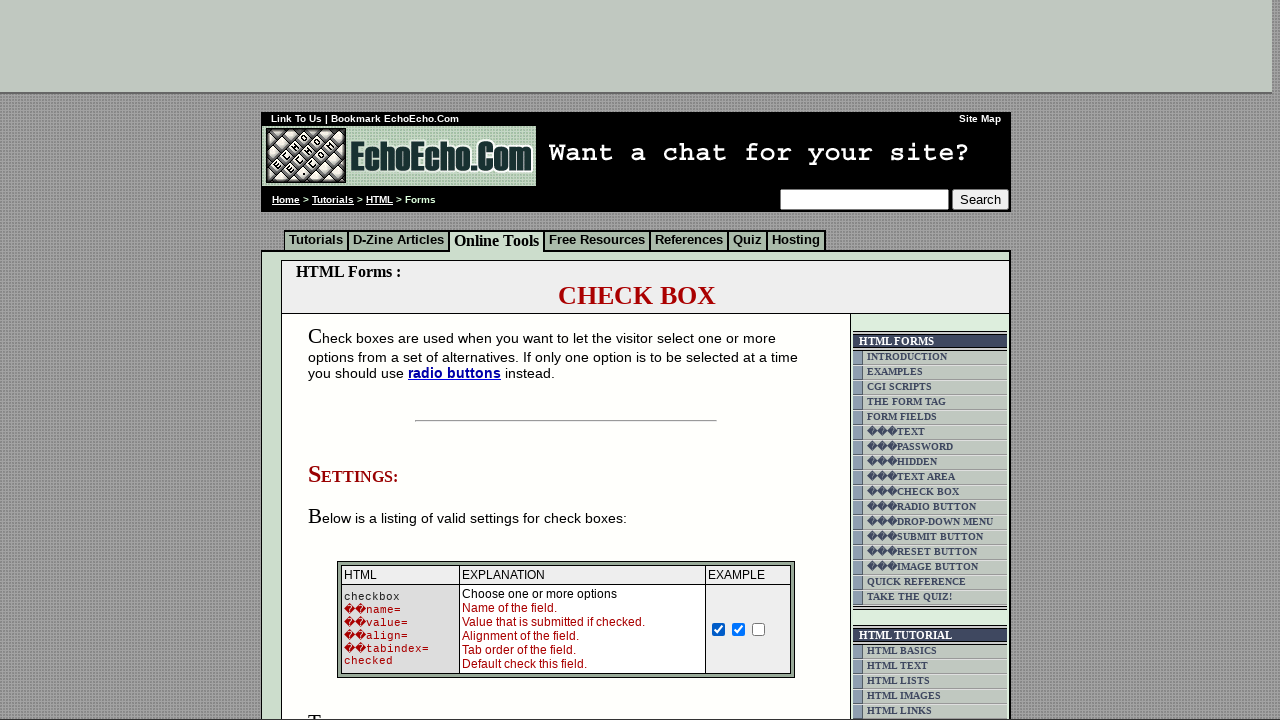

Clicked the third checkbox in the group at (759, 629) on input[name='Checkbox'] >> nth=2
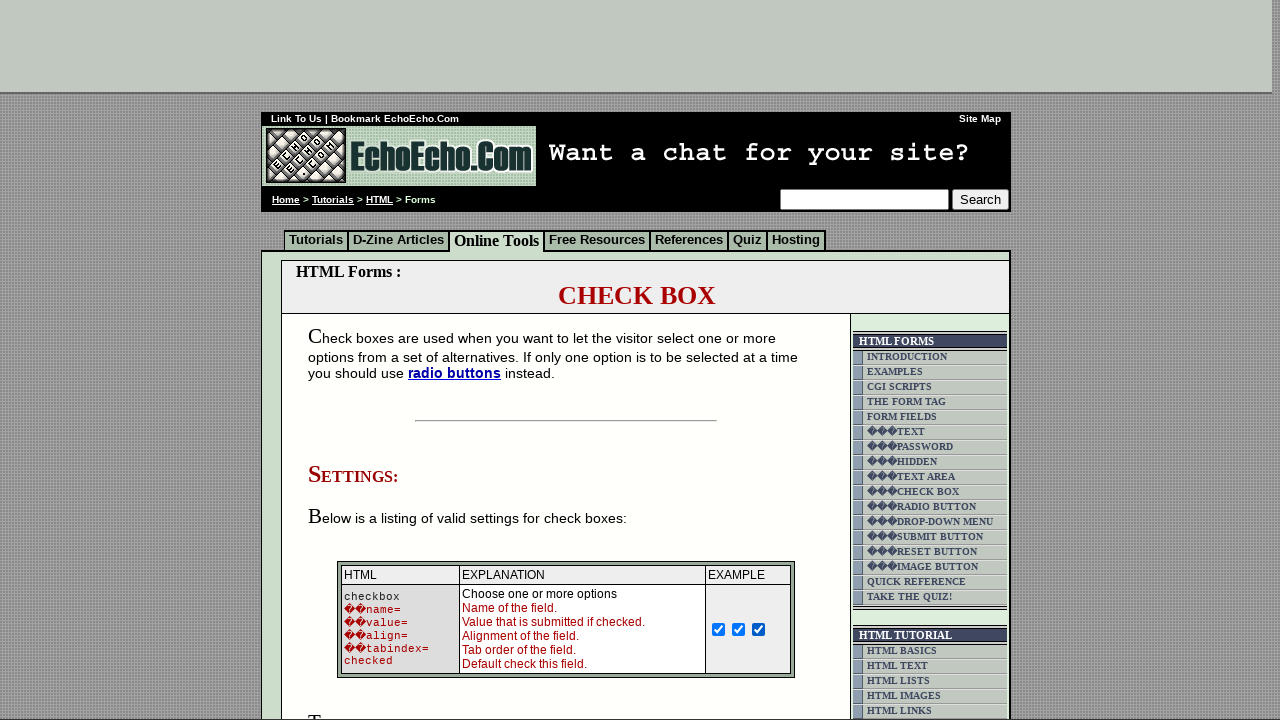

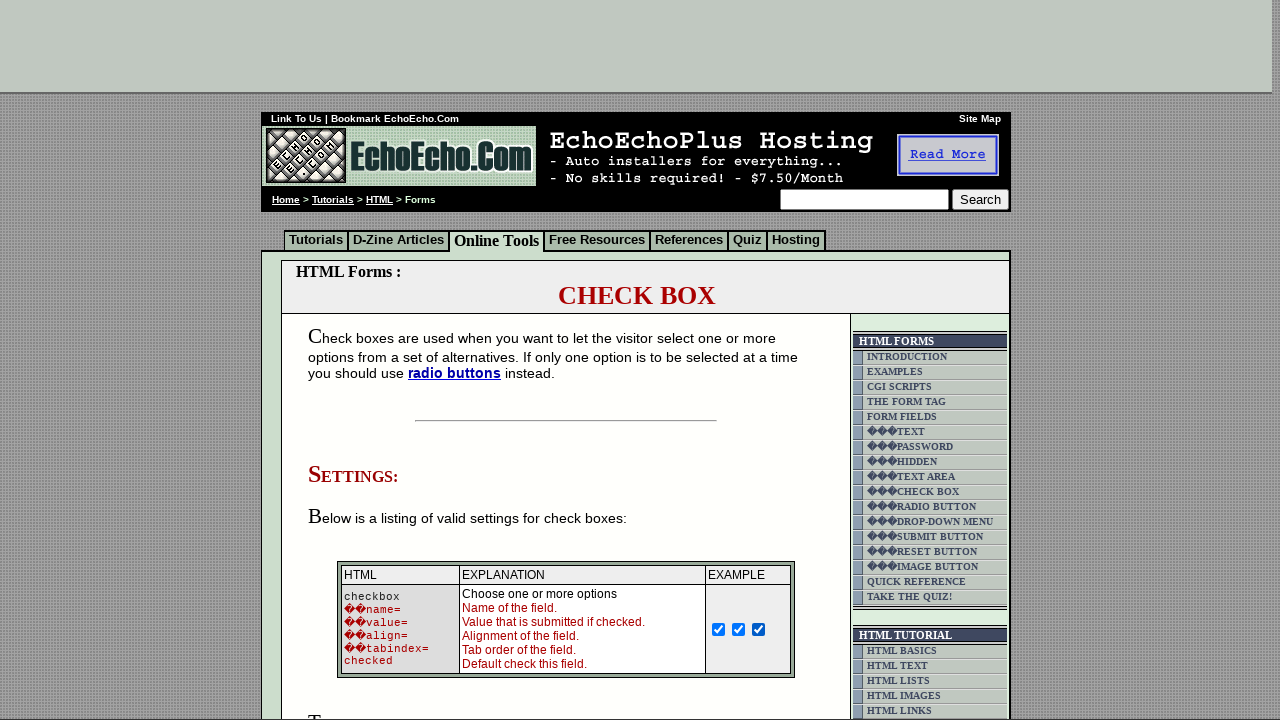